Tests multi-tab browser functionality by opening a new tab with an about page, switching between tabs, and closing the secondary tab before returning to the original tab.

Starting URL: https://cbarnc.github.io/Group3-repo-projects/

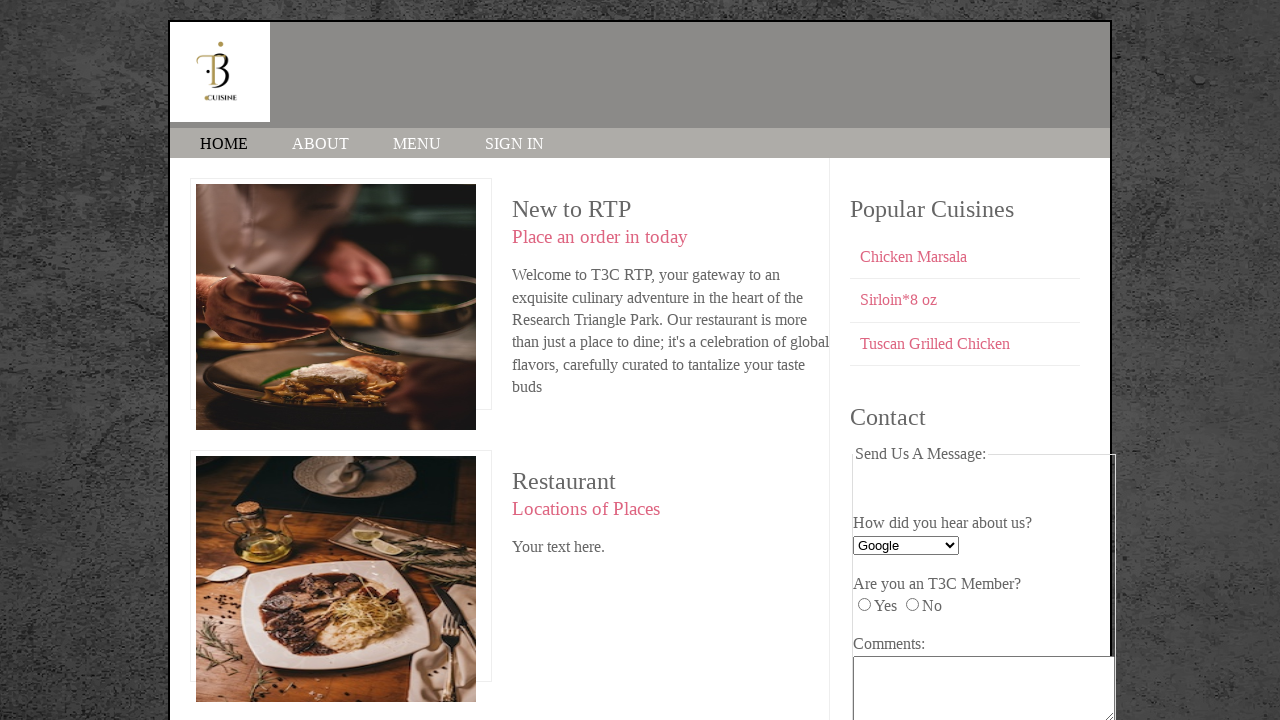

Opened a new browser tab
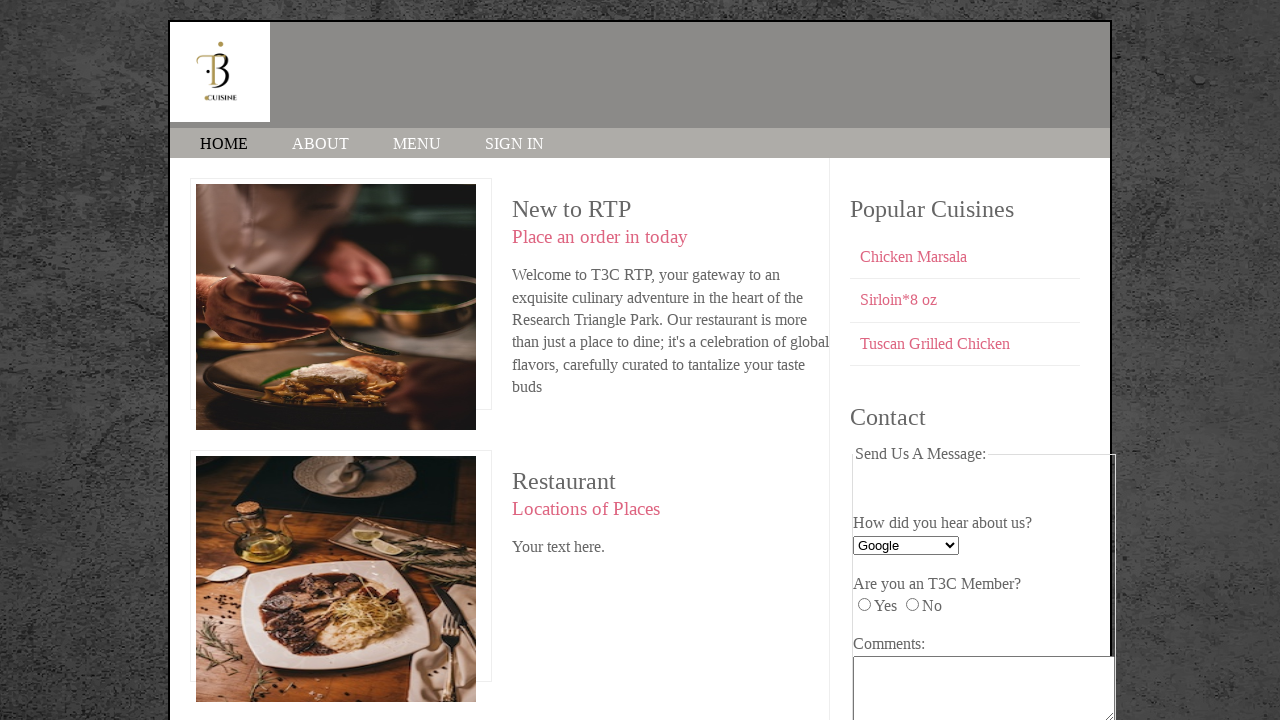

Navigated to about page in new tab
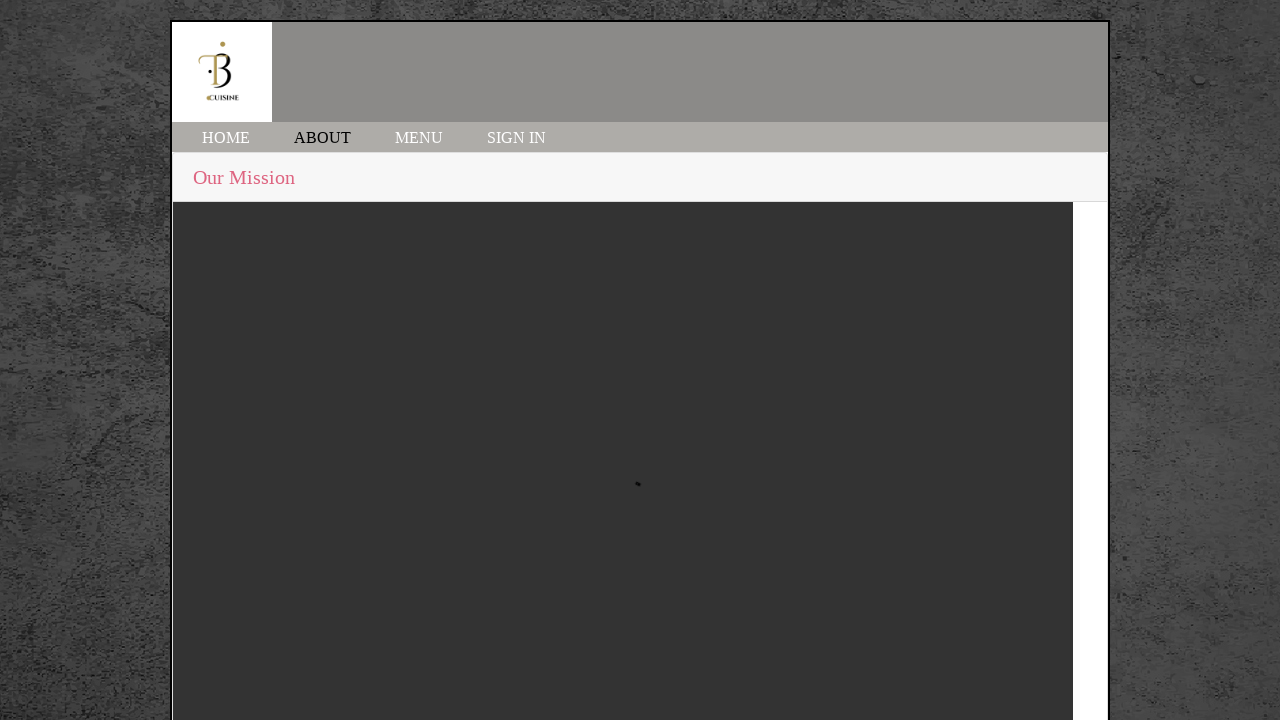

About page finished loading
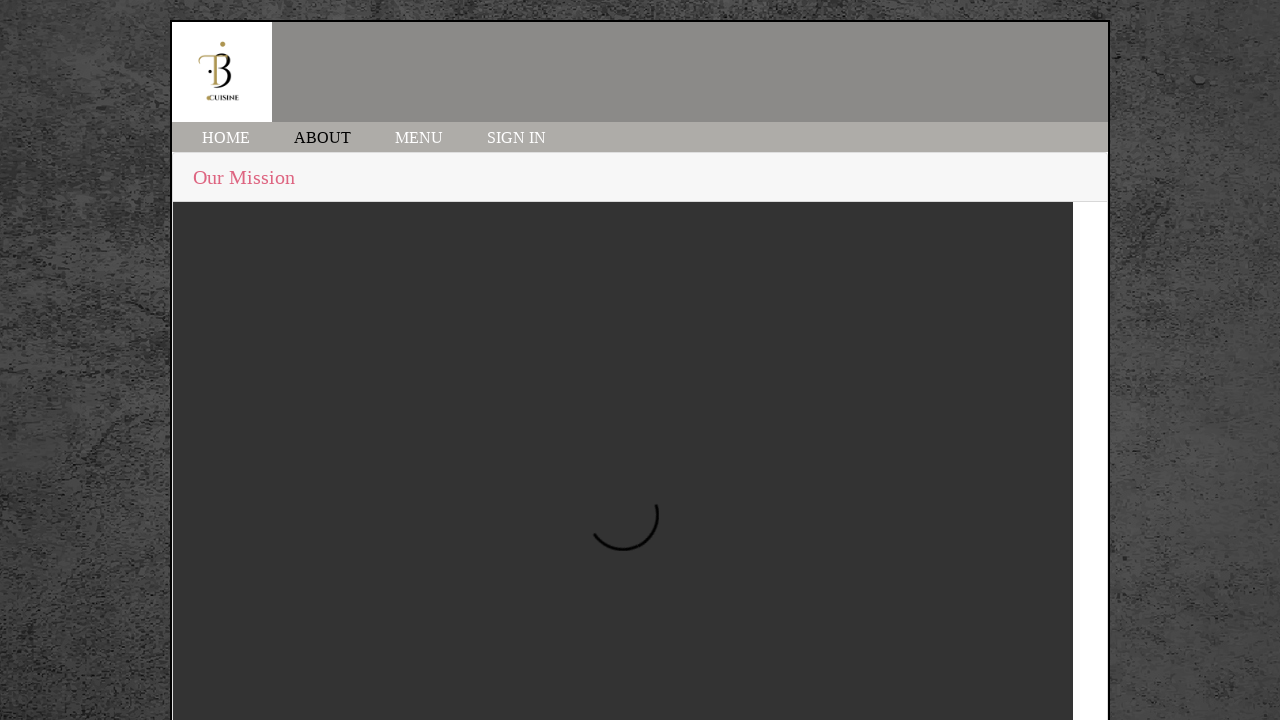

Closed the about page tab
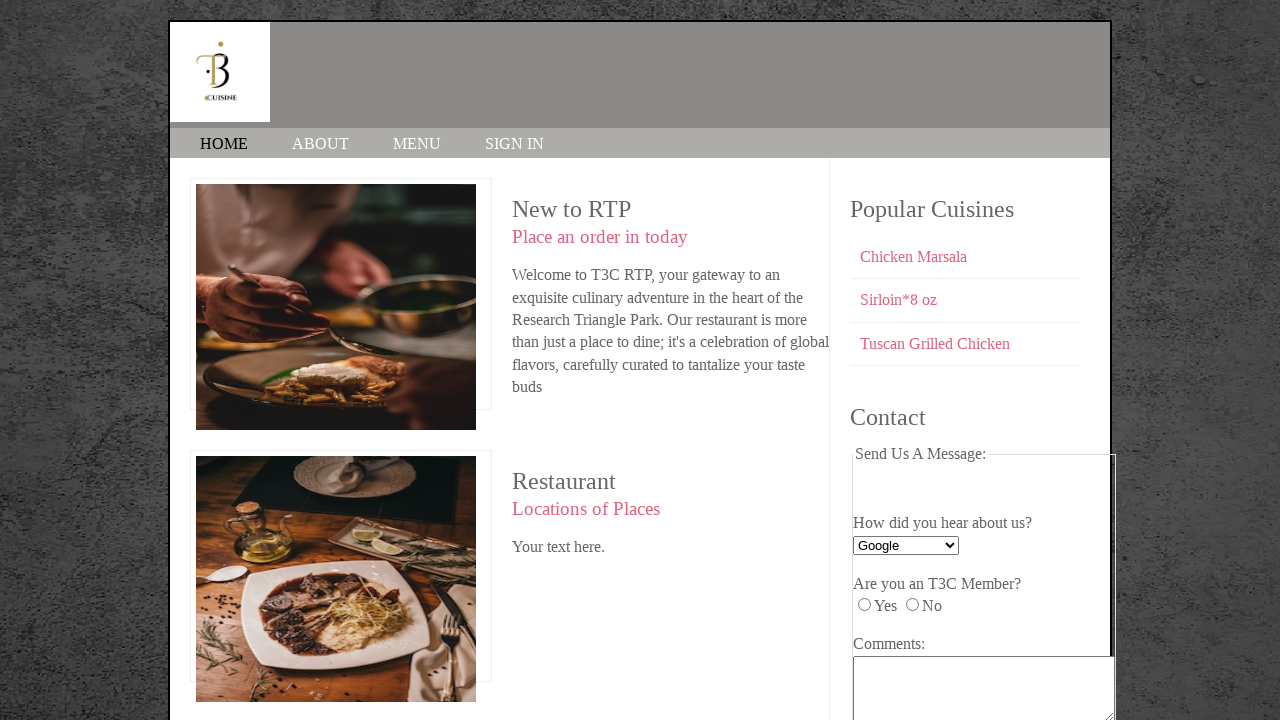

Original page is still active and loaded
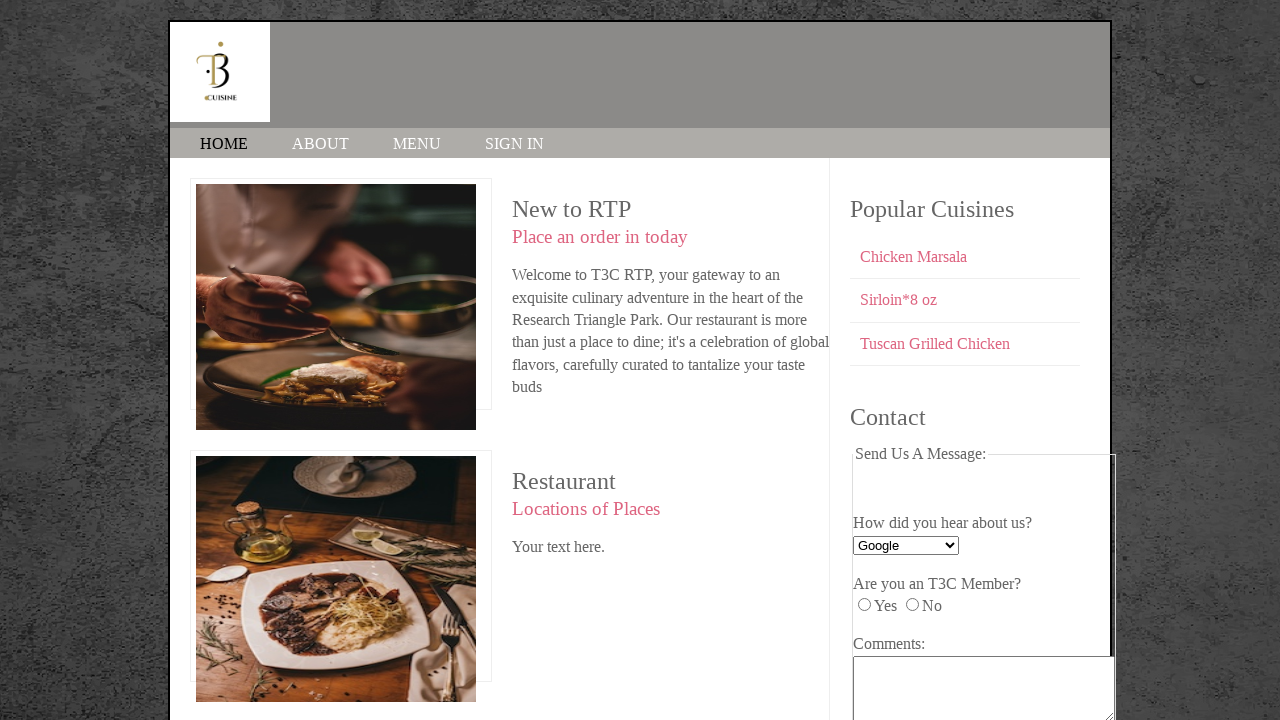

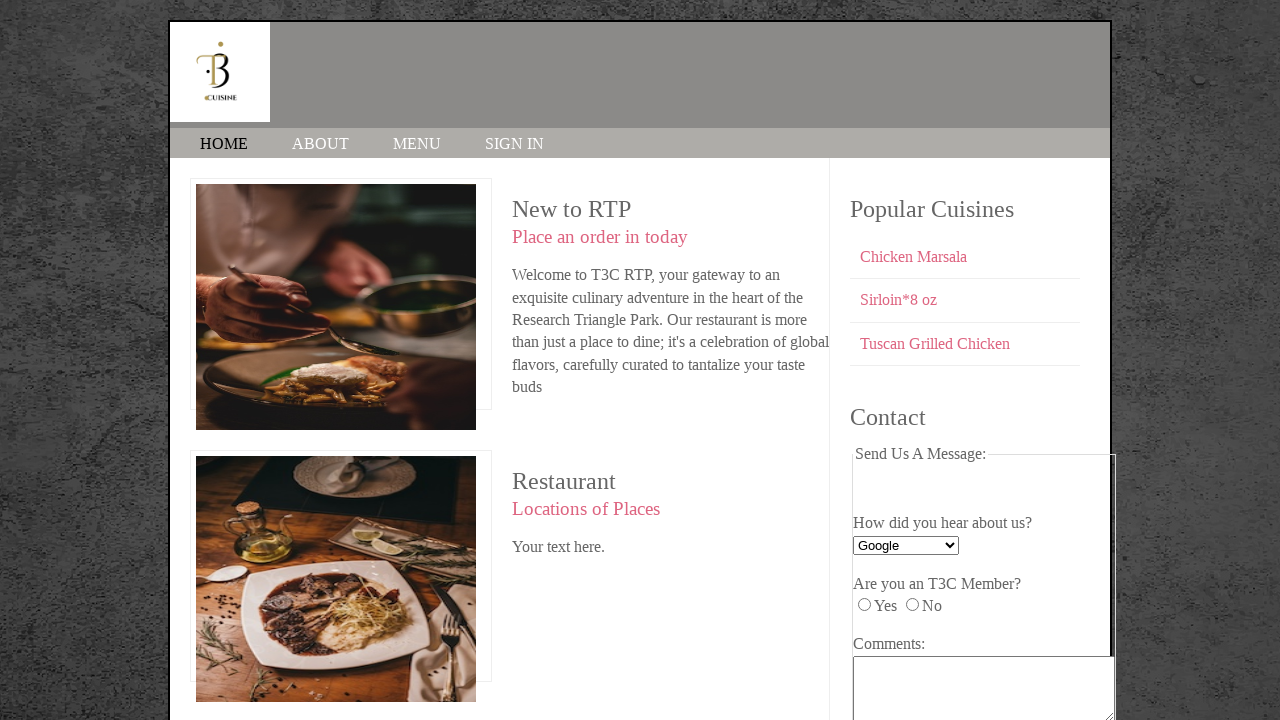